Tests the student registration form on DemoQA by filling all fields (name, email, gender, phone, date of birth, subjects, hobbies, picture, address, state/city) and verifying the submitted data appears correctly in the results modal.

Starting URL: https://demoqa.com/automation-practice-form

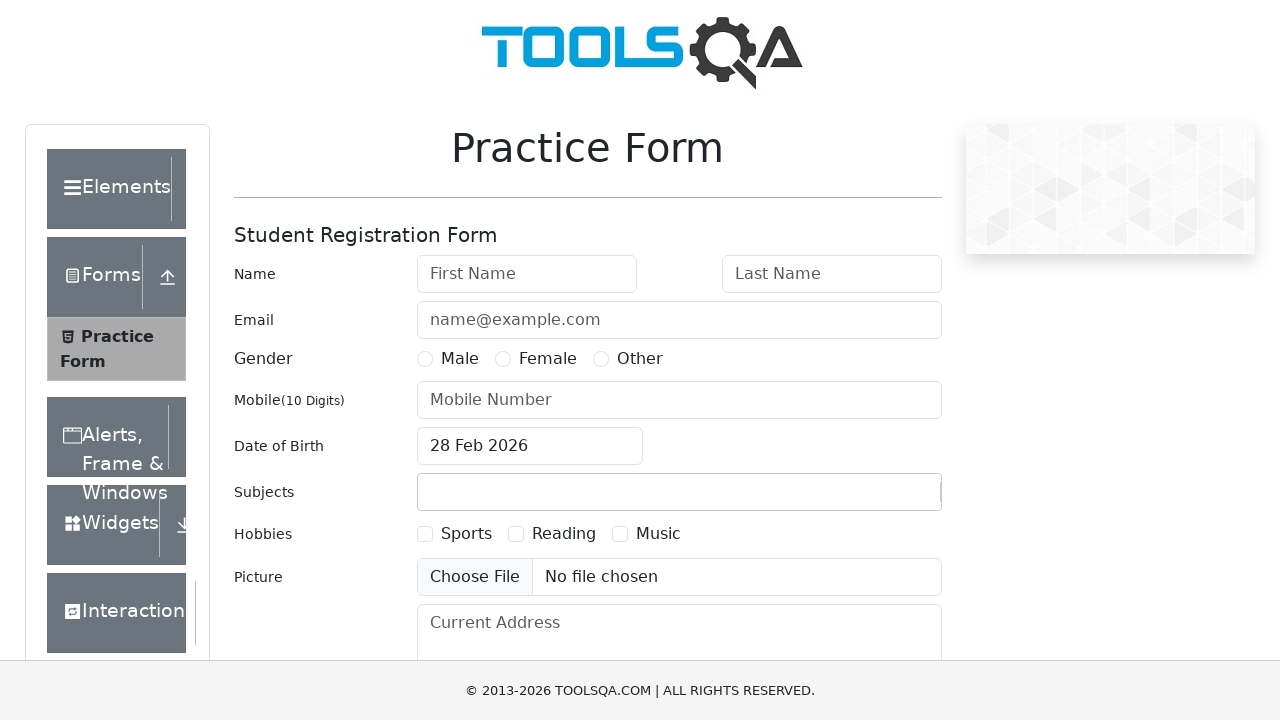

Filled first name field with 'Michael' on #firstName
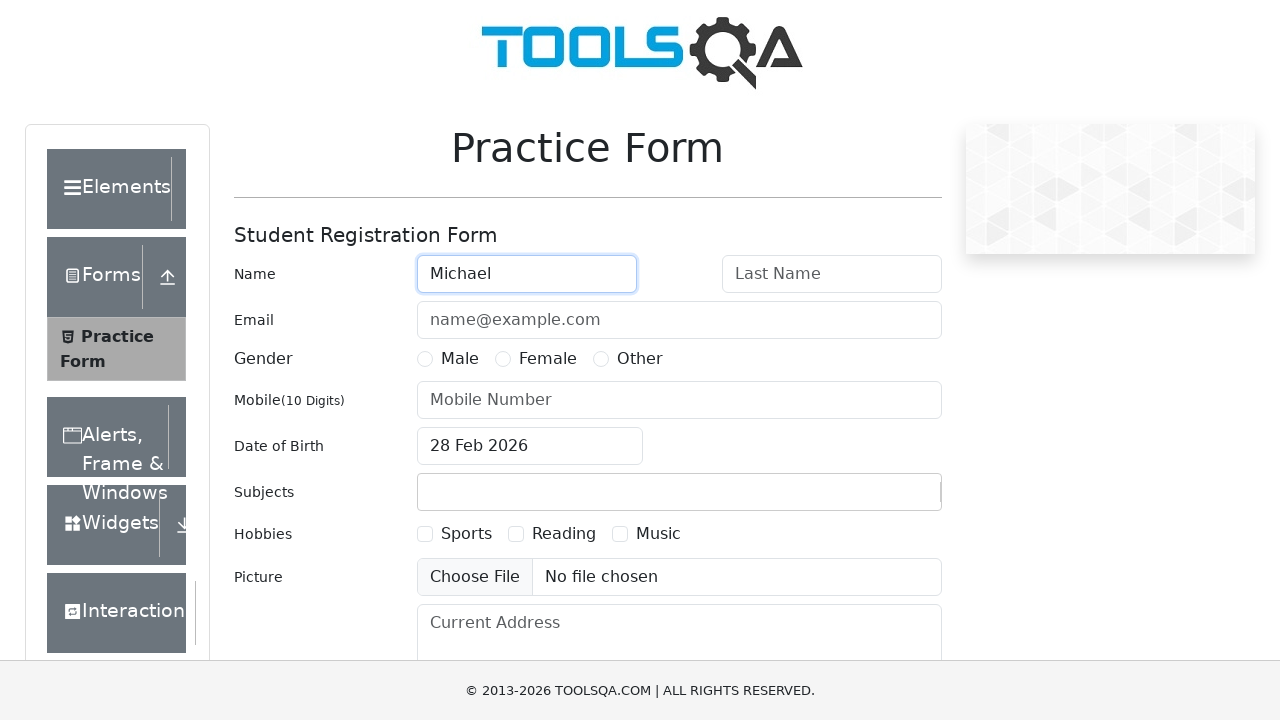

Filled last name field with 'Johnson' on #lastName
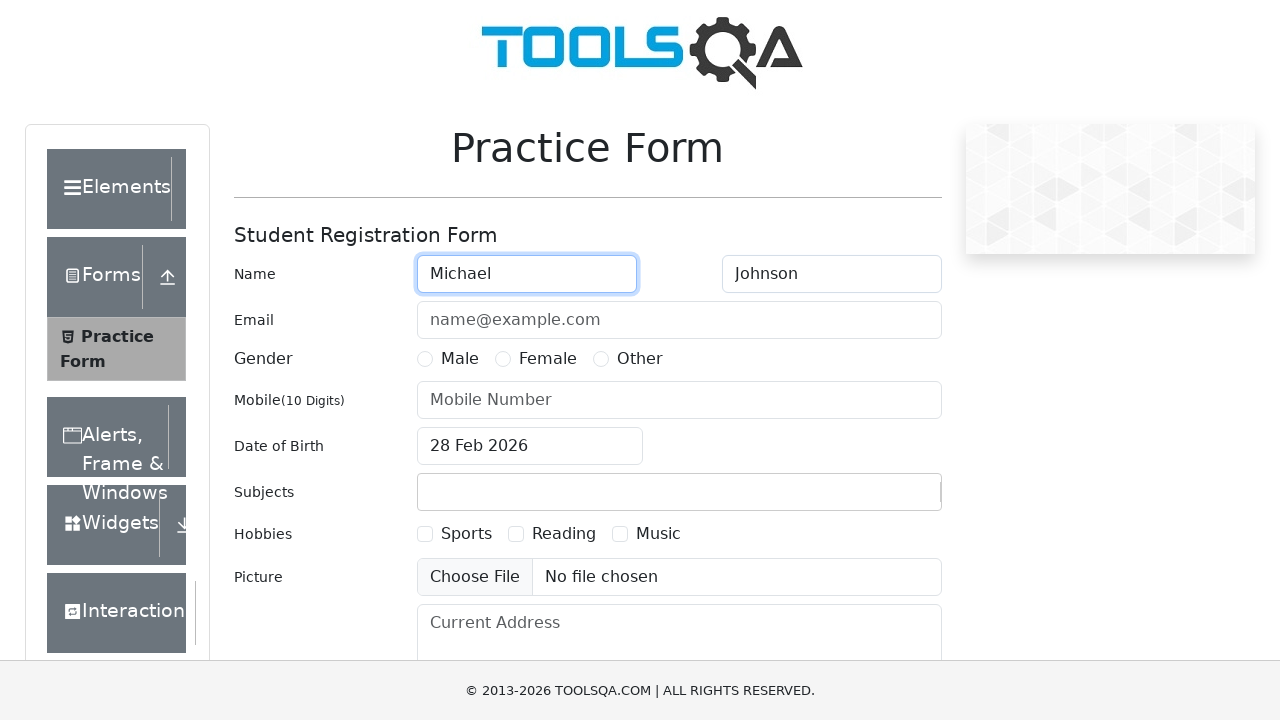

Filled email field with 'michael.johnson@example.com' on #userEmail
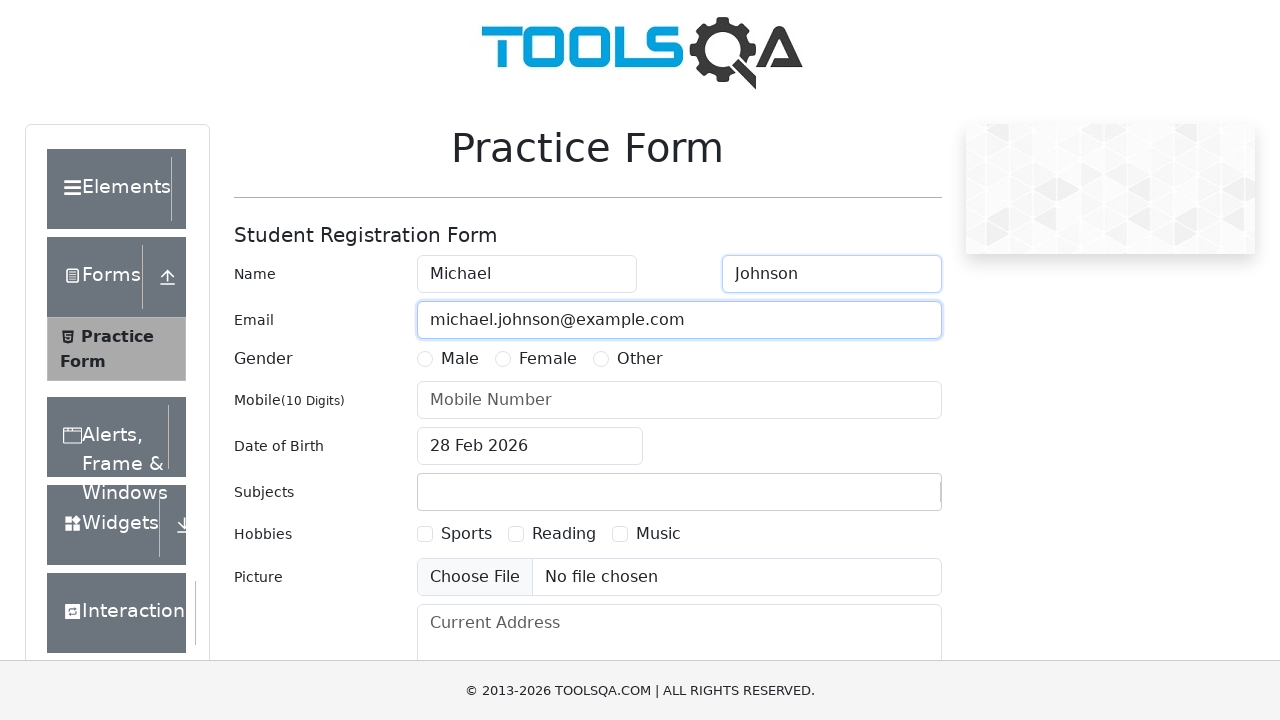

Selected gender 'Male' at (460, 359) on label[for='gender-radio-1']
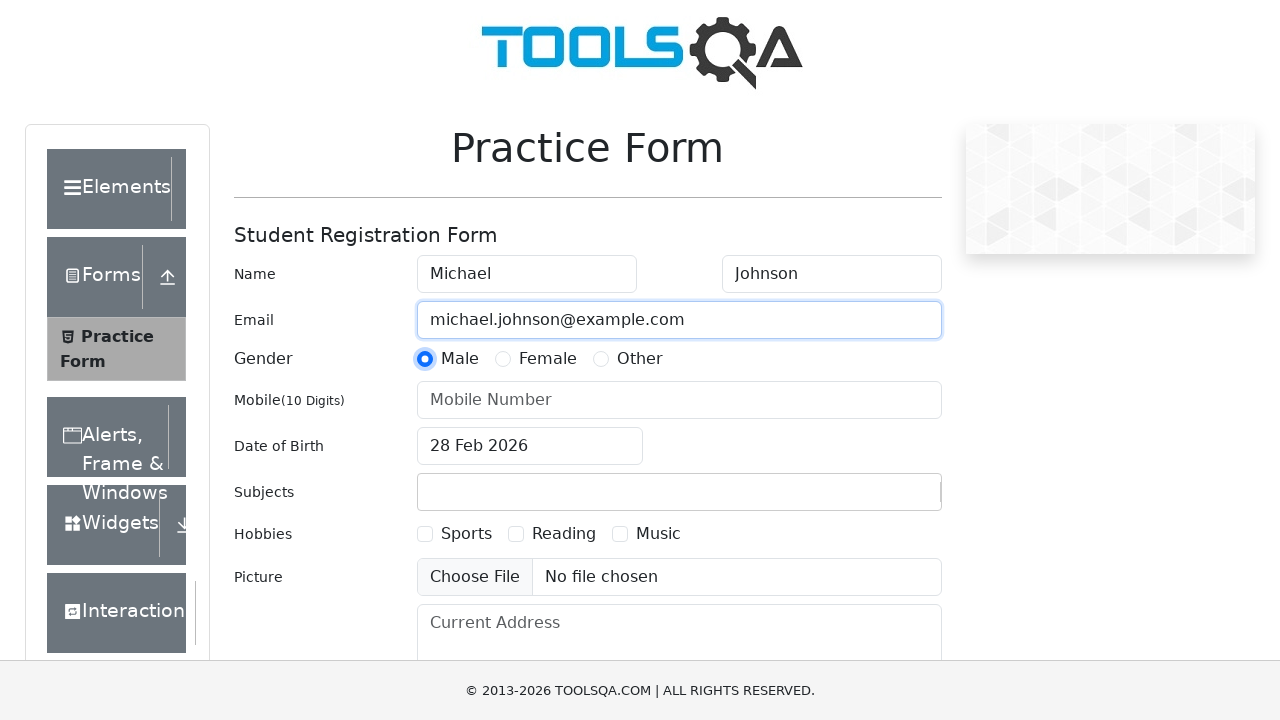

Filled phone number field with '8745632109' on #userNumber
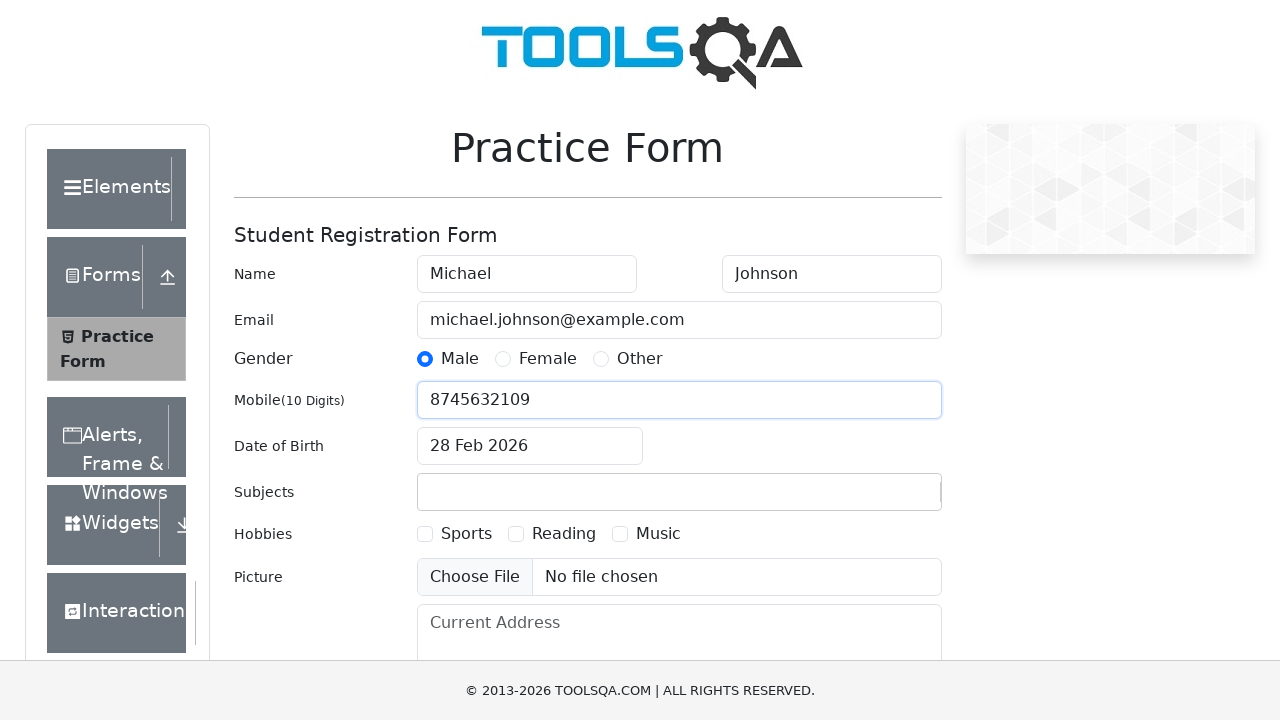

Clicked date of birth input field at (530, 446) on #dateOfBirthInput
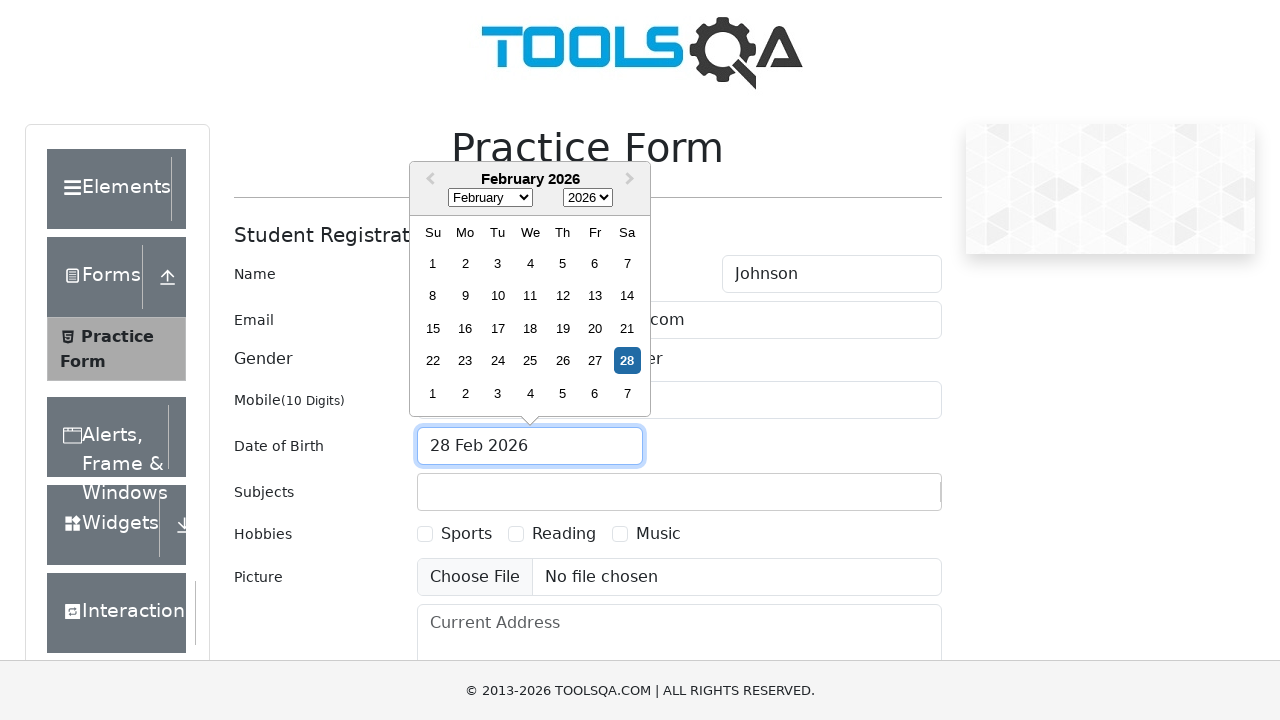

Selected month 'March' from date picker on .react-datepicker__month-select
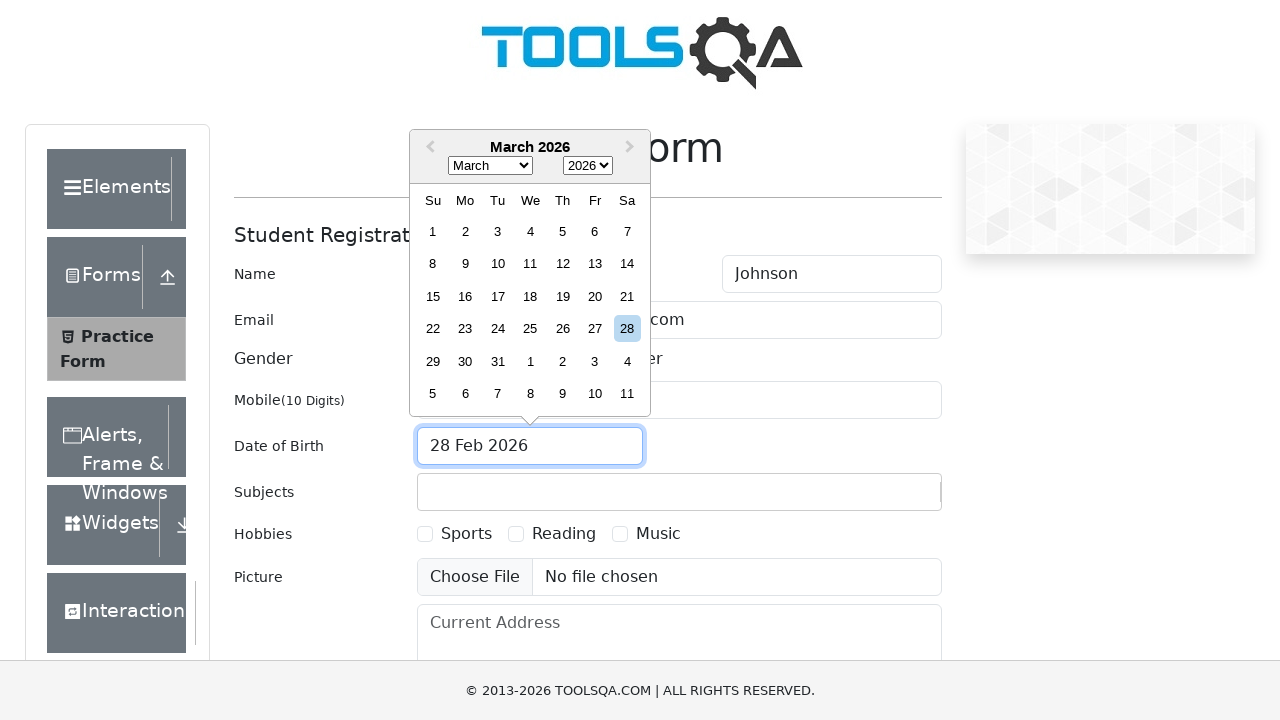

Selected year '1992' from date picker on .react-datepicker__year-select
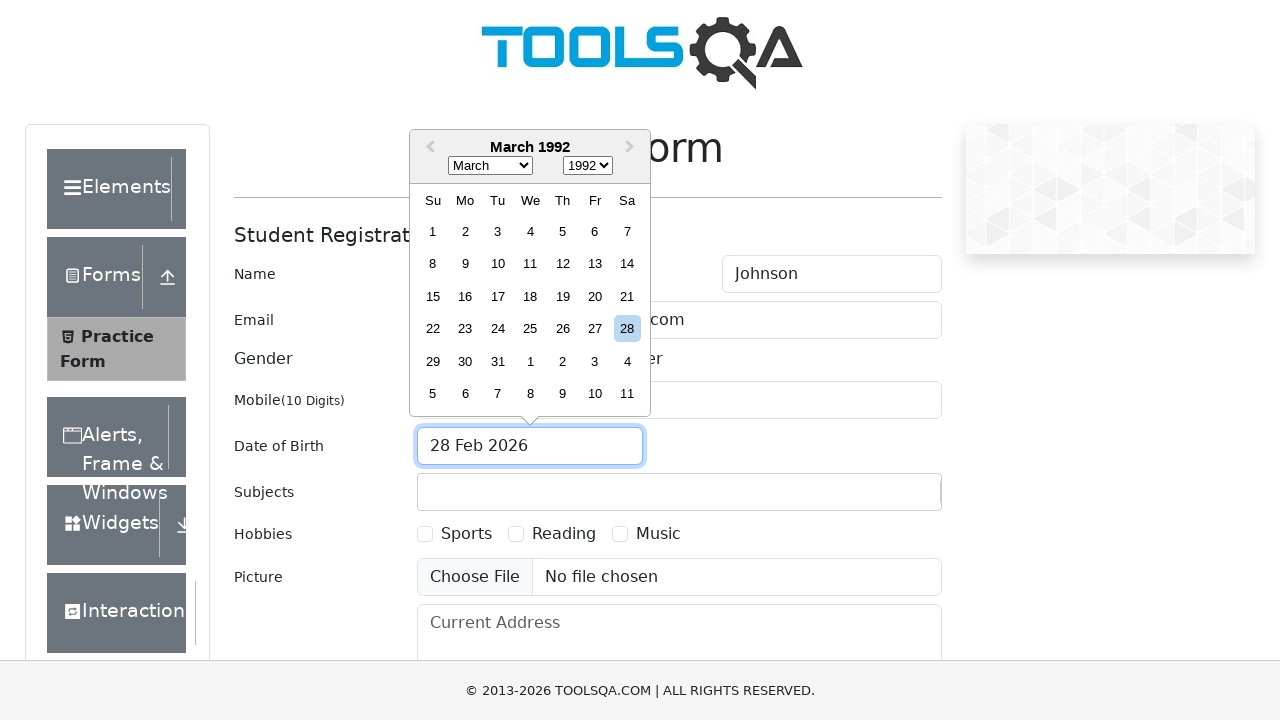

Selected day '15' from date picker at (433, 296) on .react-datepicker__day--015:not(.react-datepicker__day--outside-month)
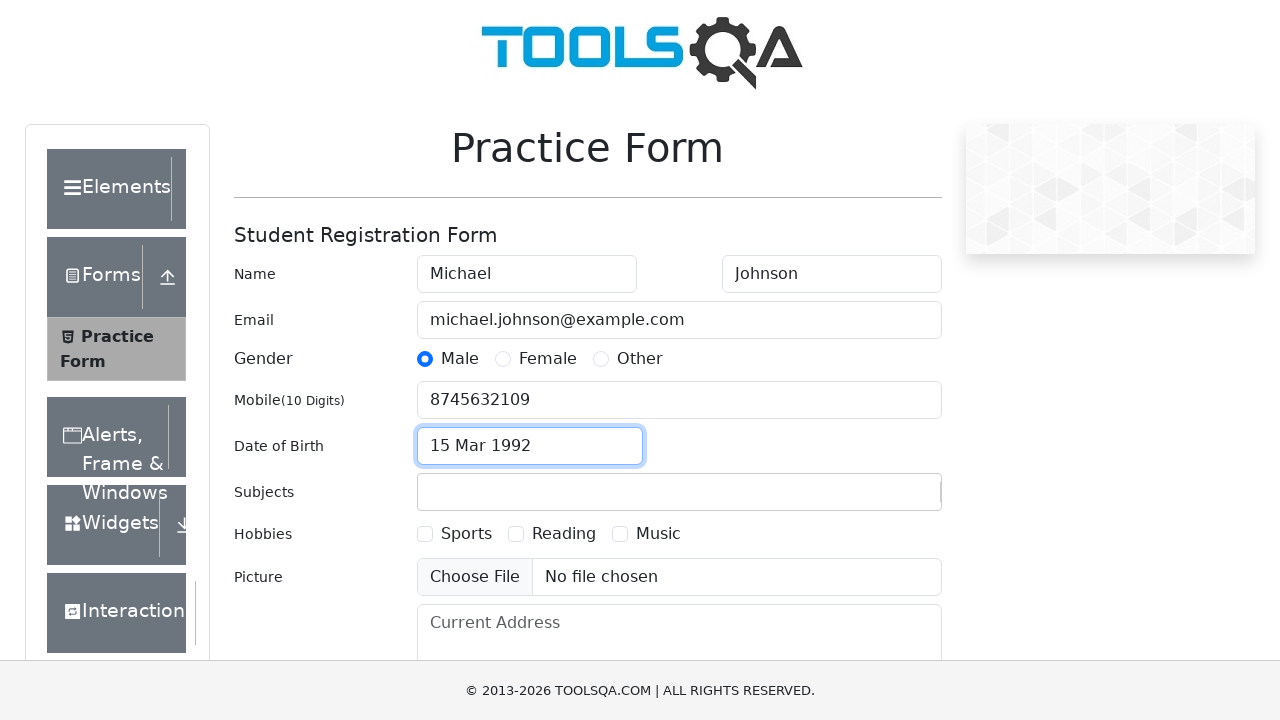

Filled subject field with 'Hindi' on #subjectsInput
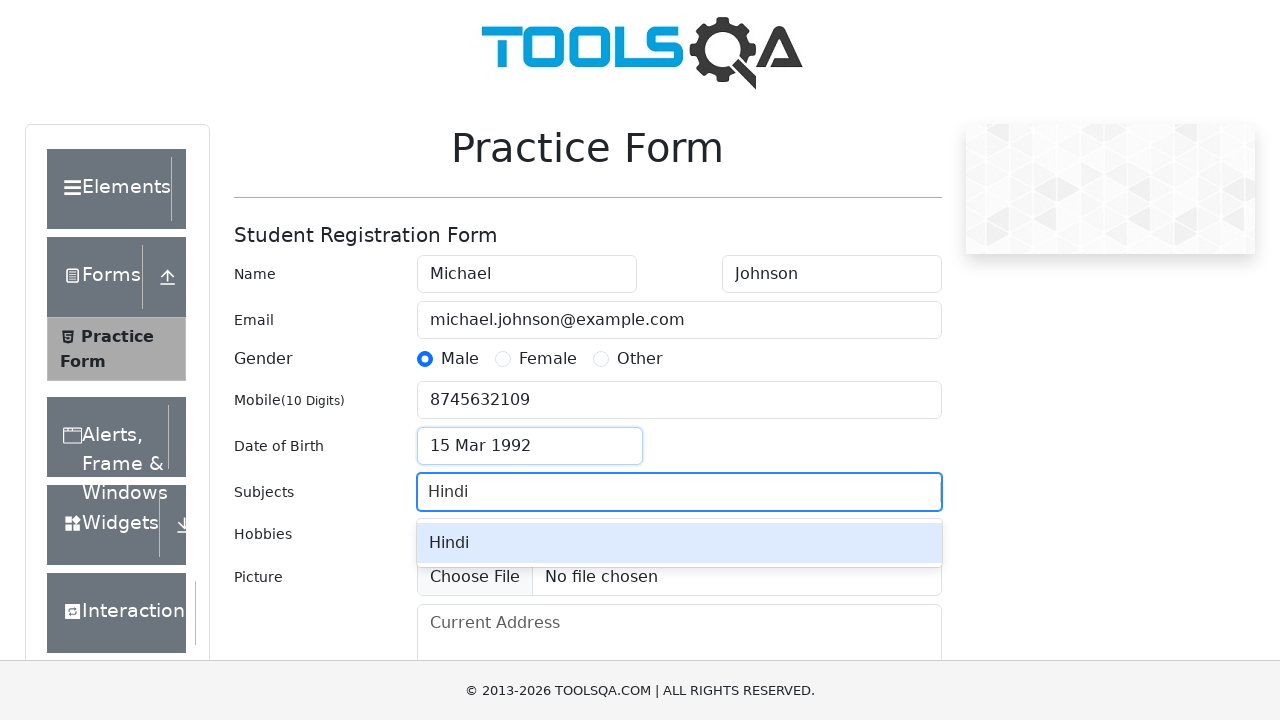

Pressed Enter to confirm subject selection
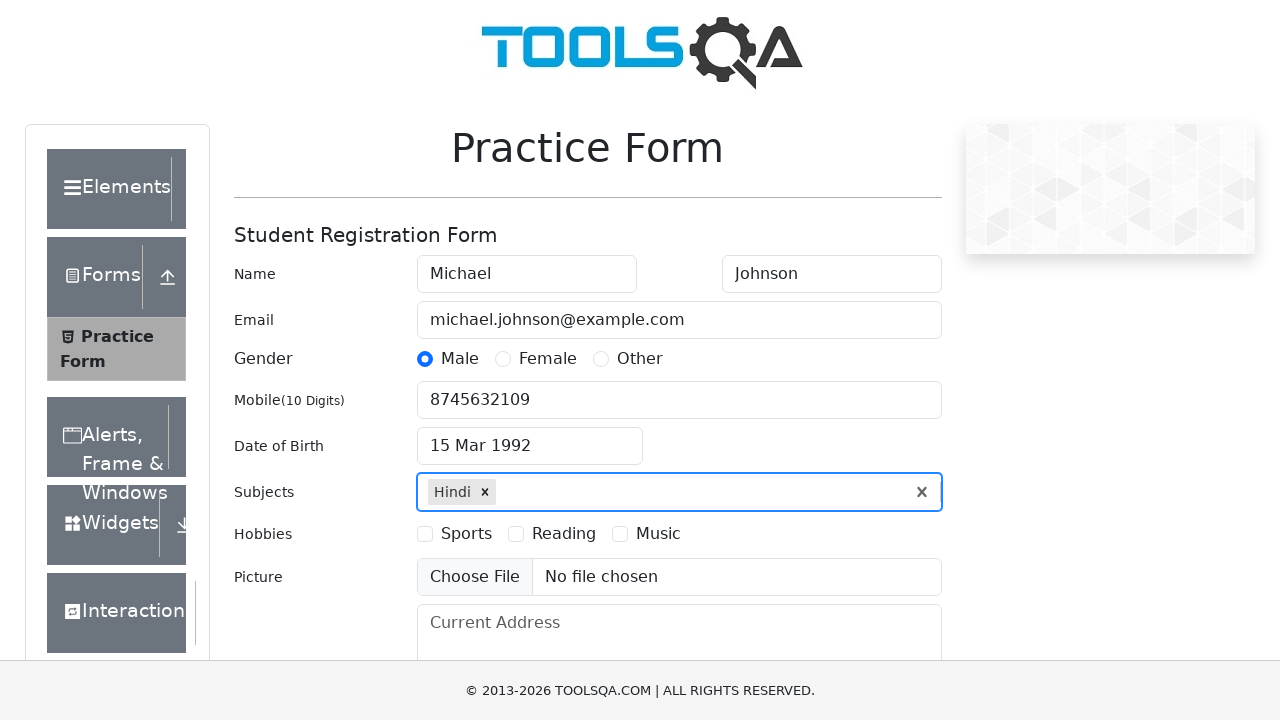

Selected hobby 'Sports' at (466, 534) on label[for='hobbies-checkbox-1']
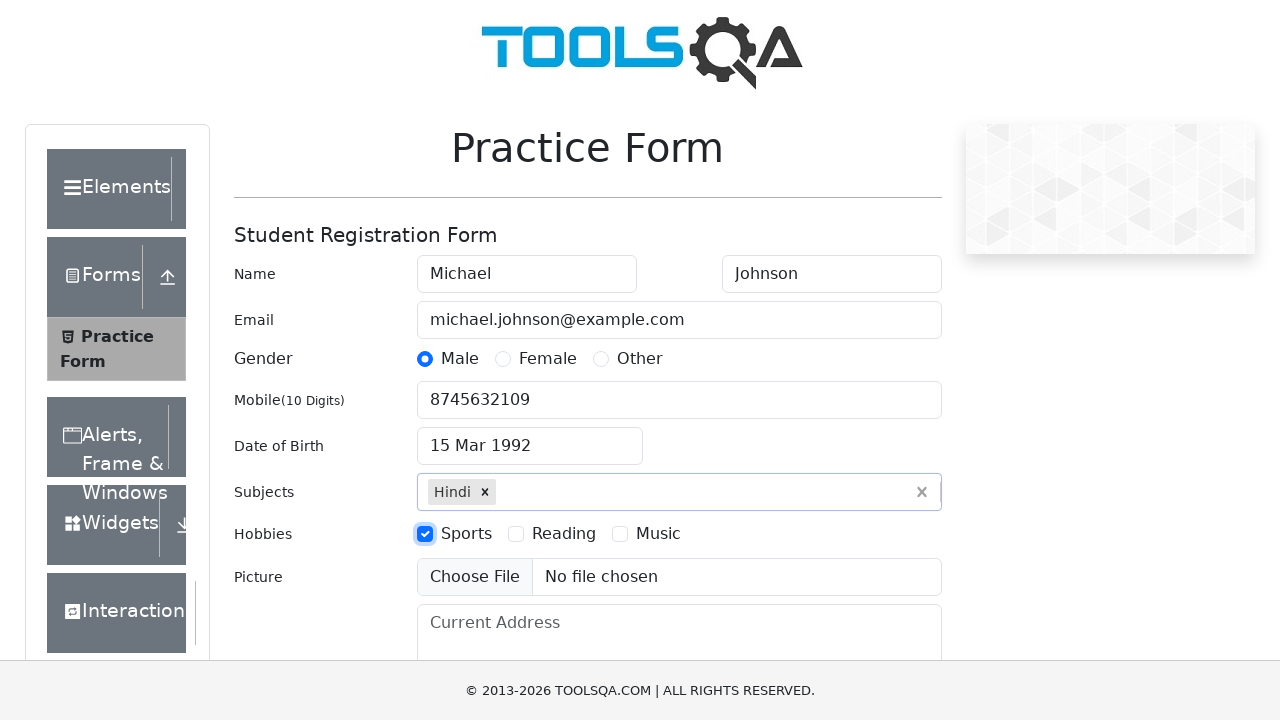

Filled current address with 'Far far away, building 3' on #currentAddress
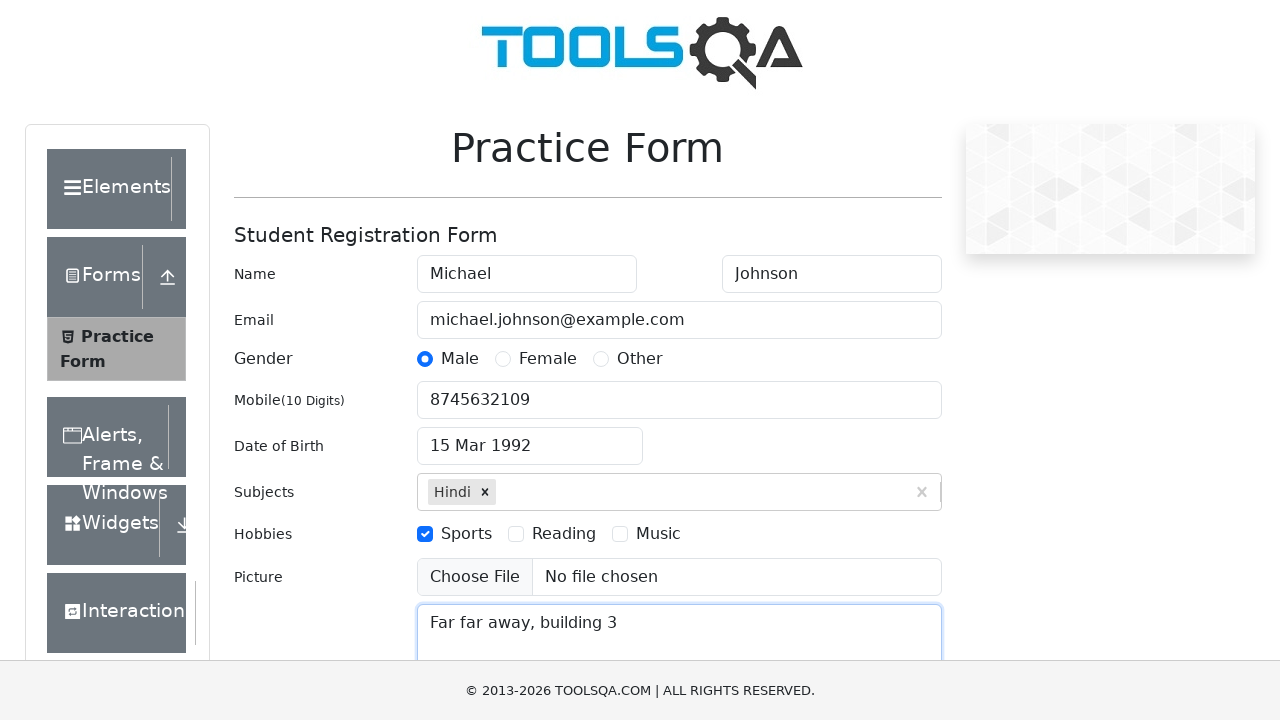

Clicked state dropdown at (527, 437) on #state
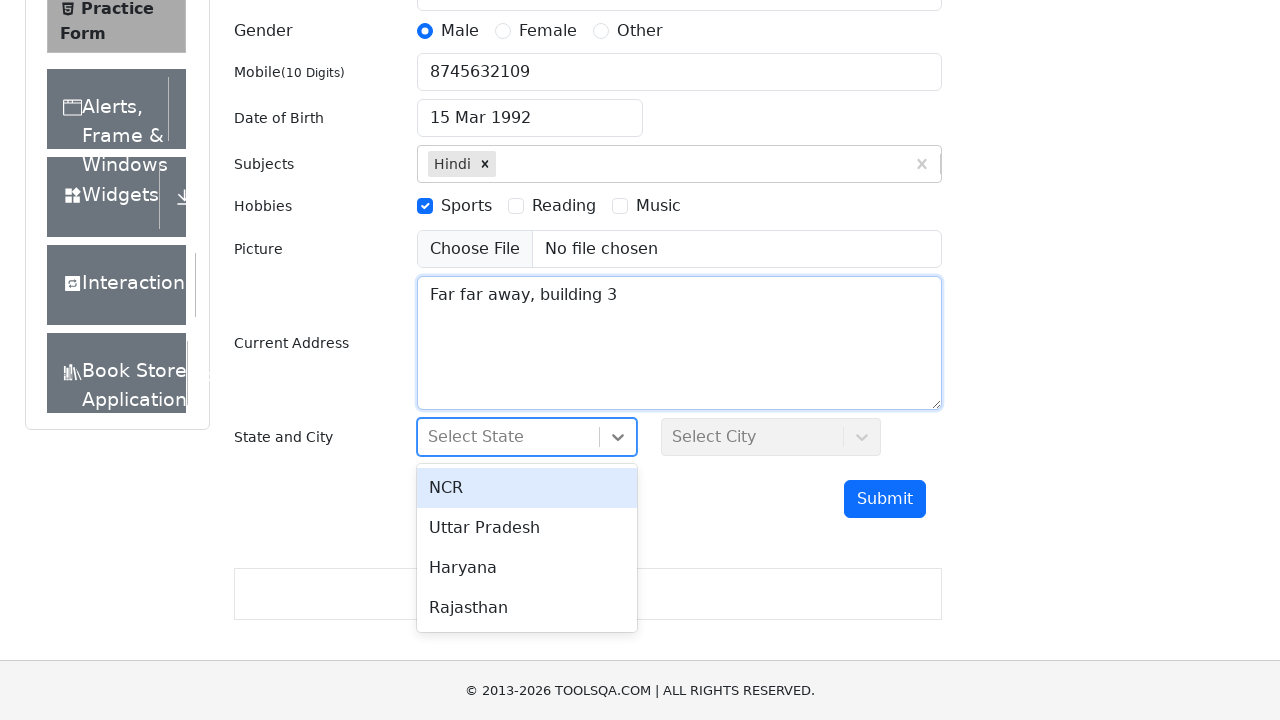

Selected state 'Haryana' from dropdown at (527, 568) on text=Haryana
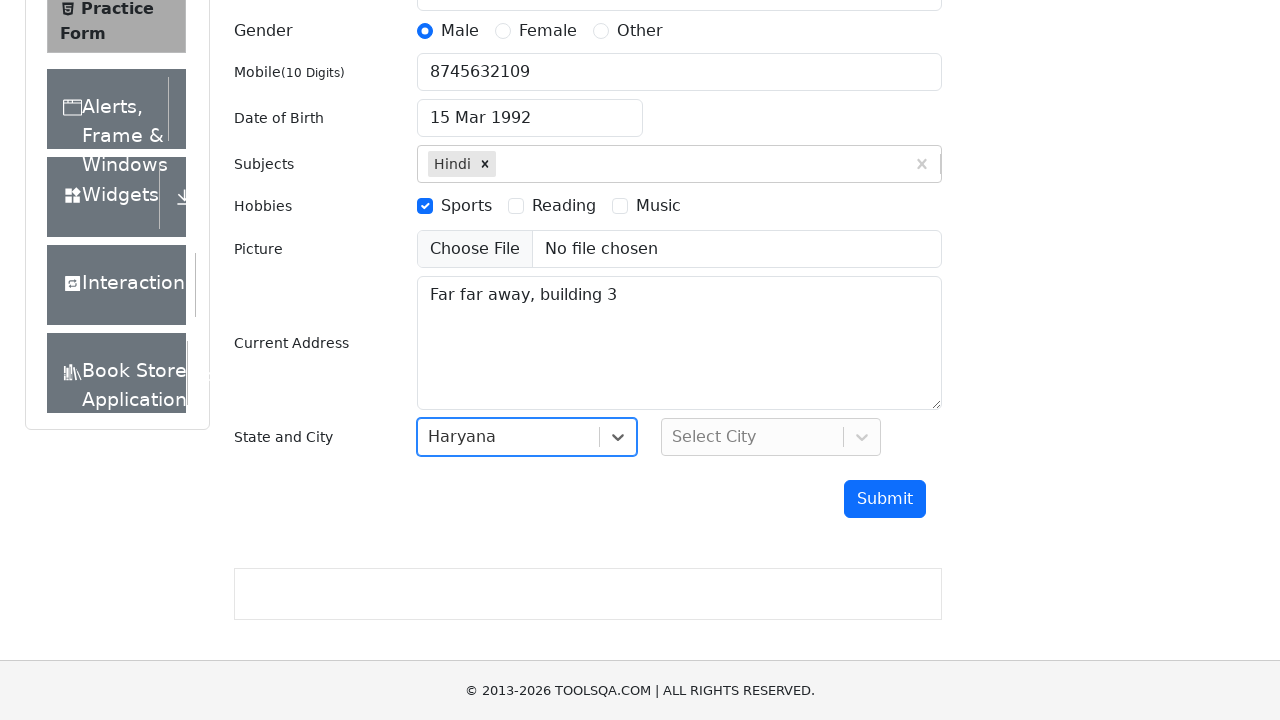

Clicked city dropdown at (771, 437) on #city
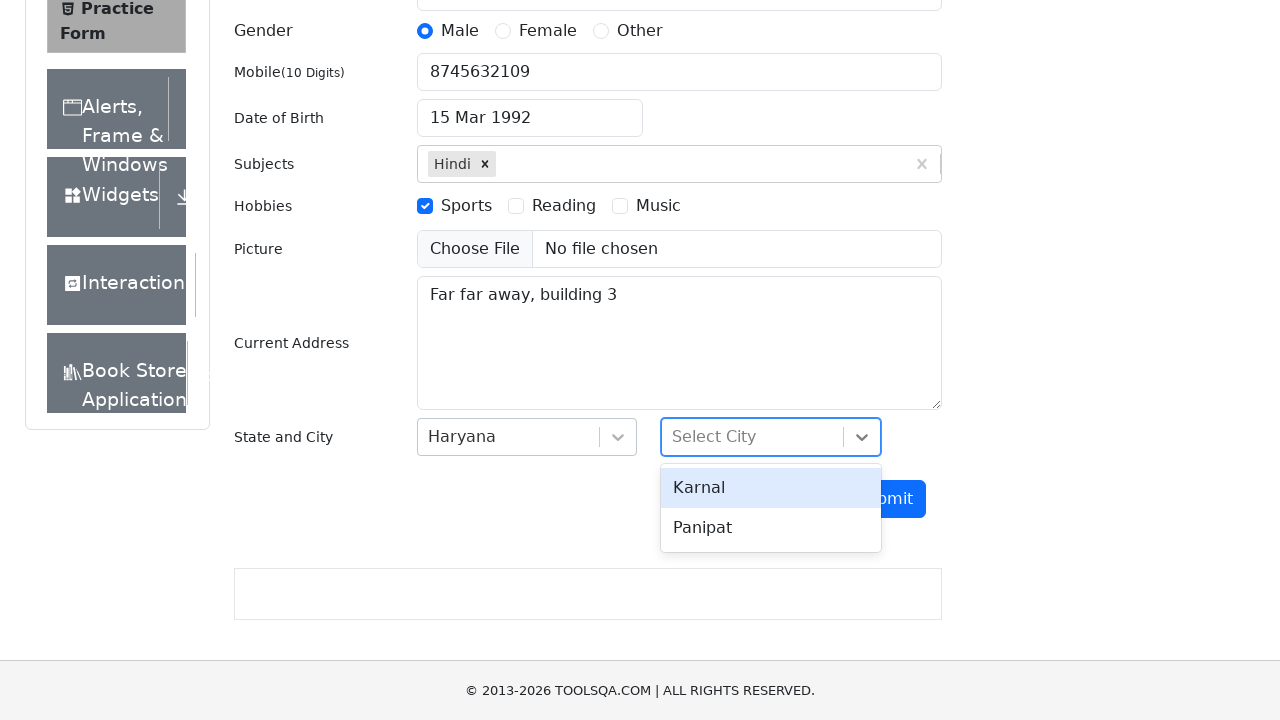

Selected city 'Panipat' from dropdown at (771, 528) on text=Panipat
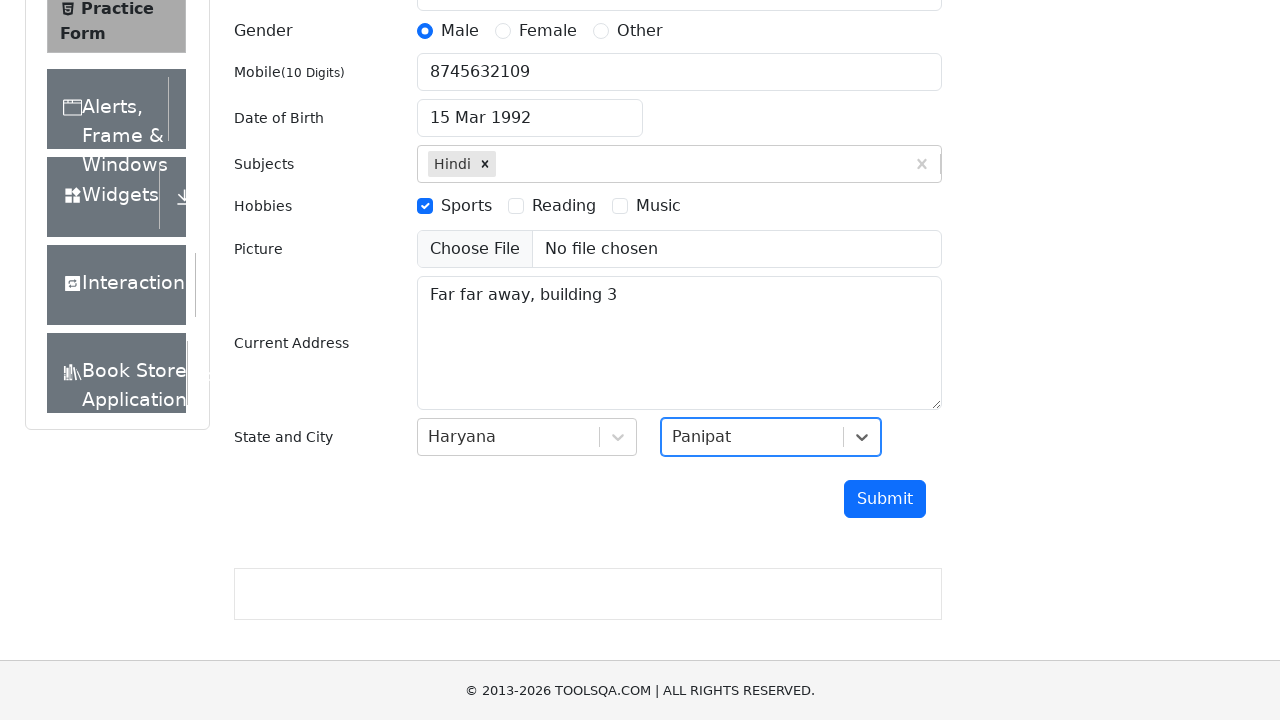

Clicked submit button to submit the form at (885, 499) on #submit
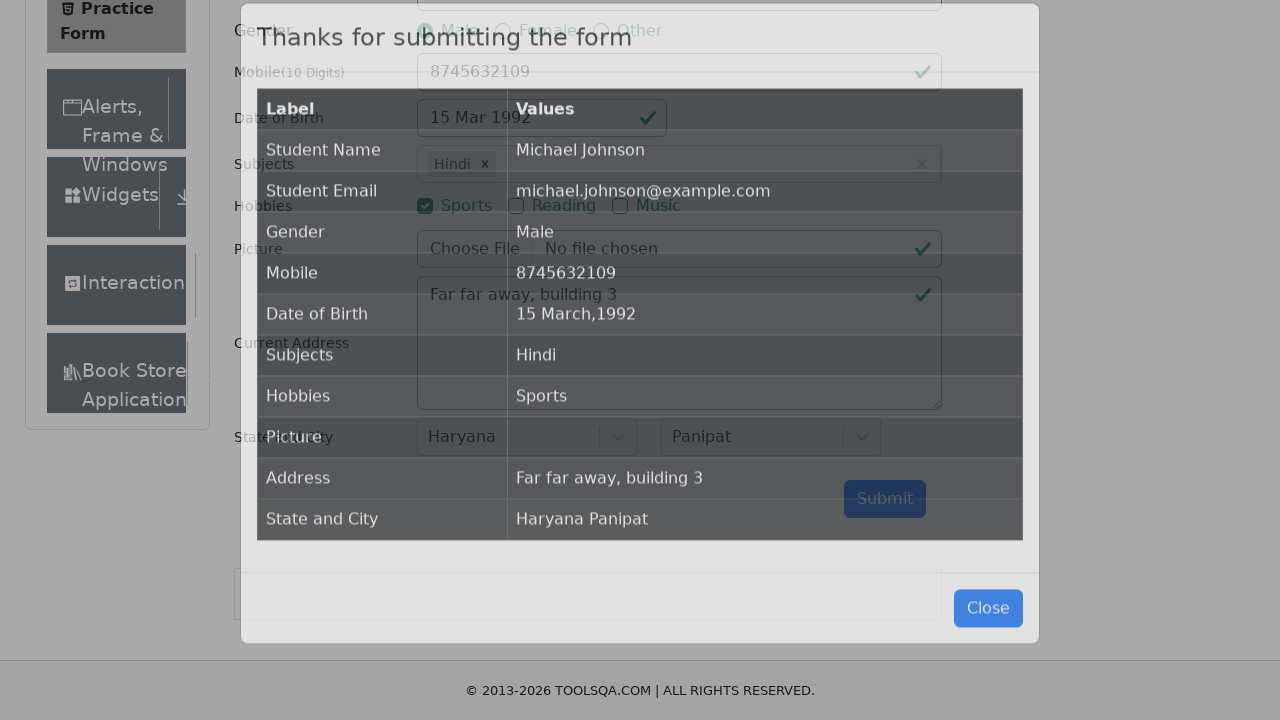

Results modal appeared after form submission
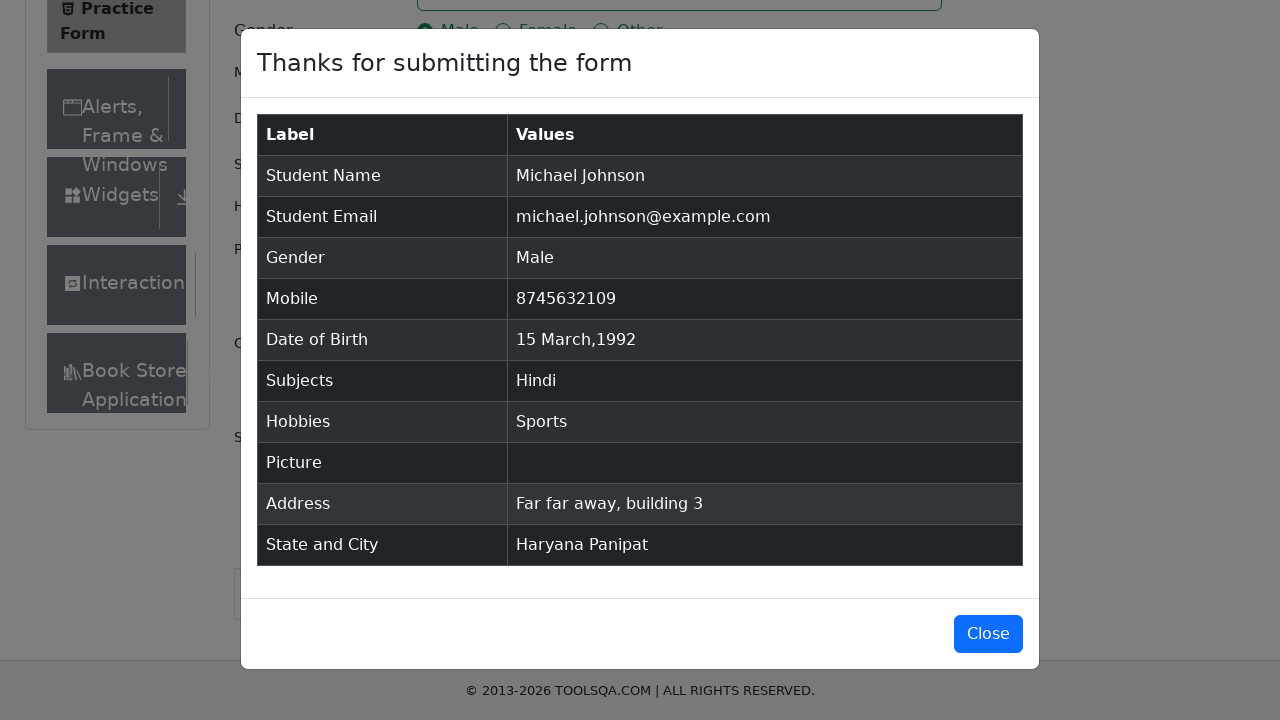

Results table loaded and verified submitted data is visible
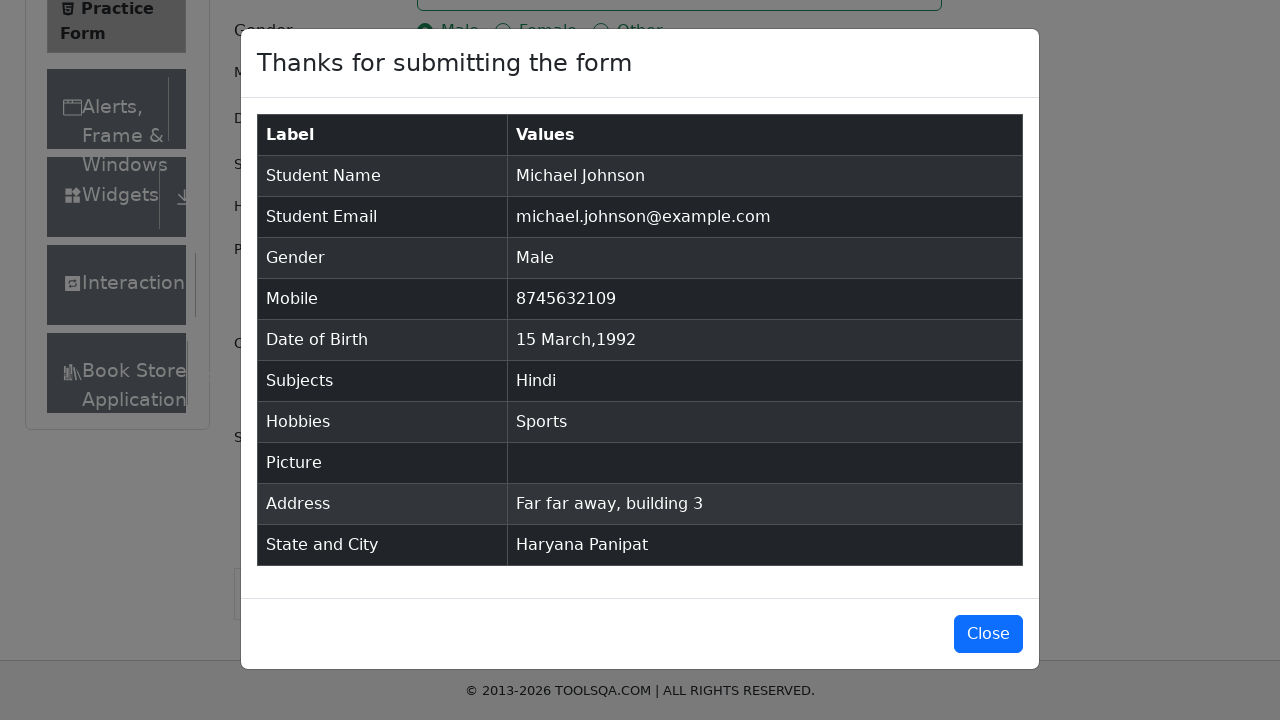

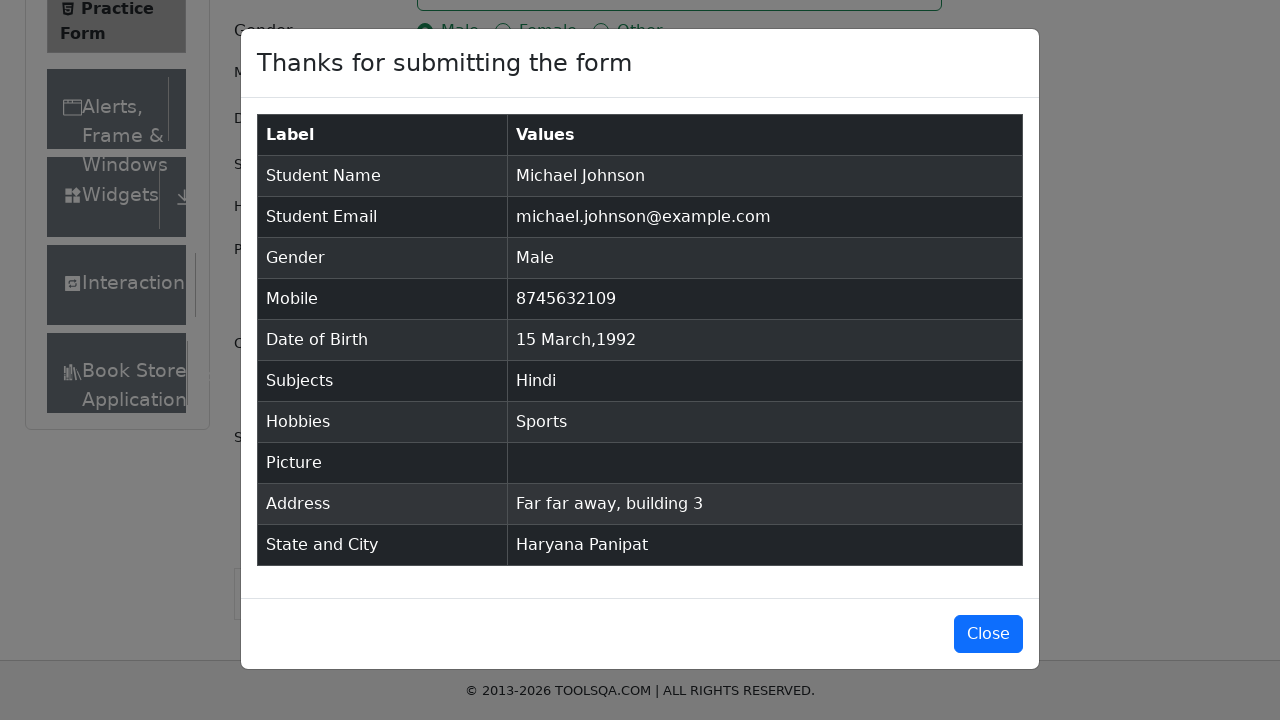